Navigates to DemoQA homepage, clicks on the Elements section, and waits for the web tables wrapper to load to verify the page content is displayed.

Starting URL: https://demoqa.com

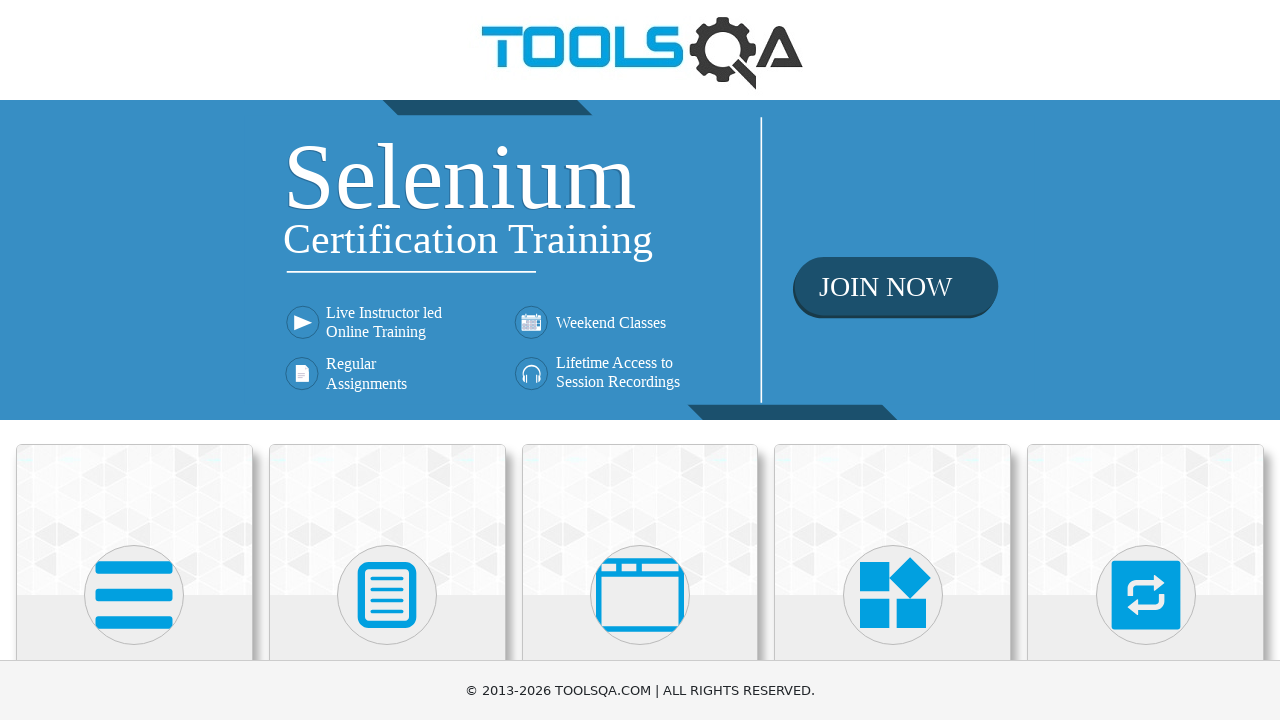

Clicked on the Elements section at (134, 508) on xpath=//*[.='Elements']
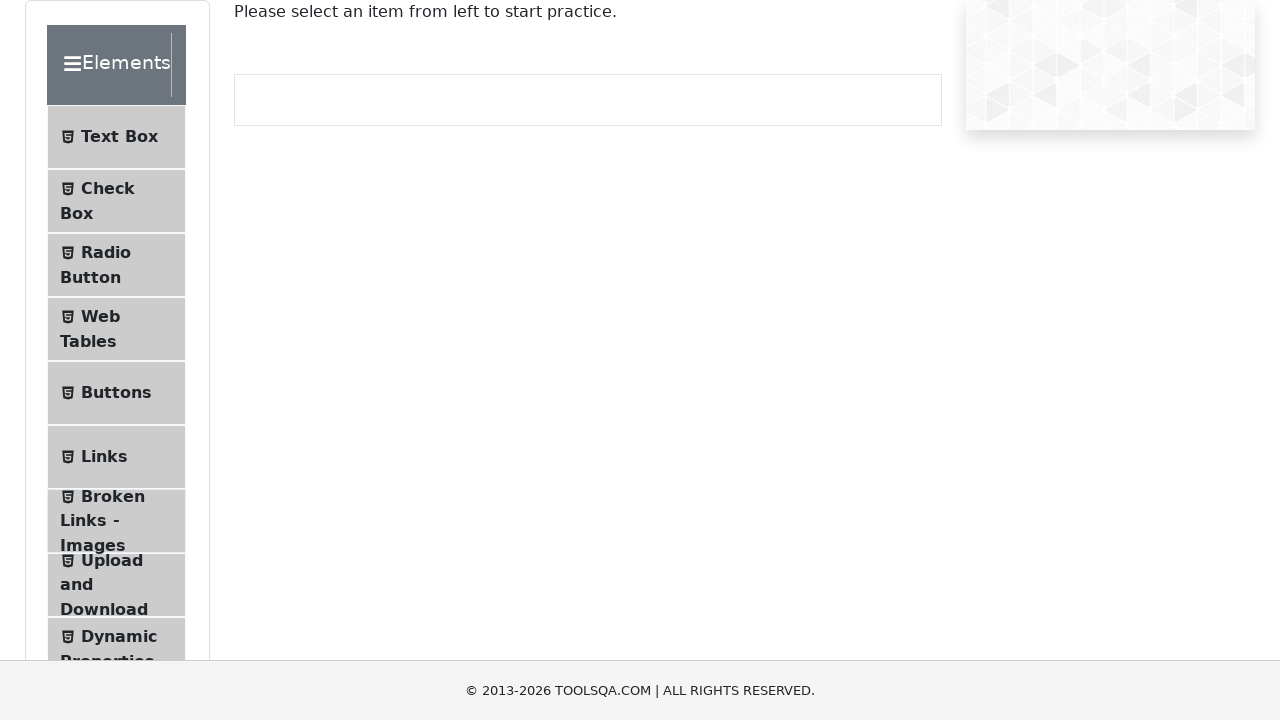

Clicked on Web Tables option in the sidebar at (100, 316) on (//span[@class='text'])[4]
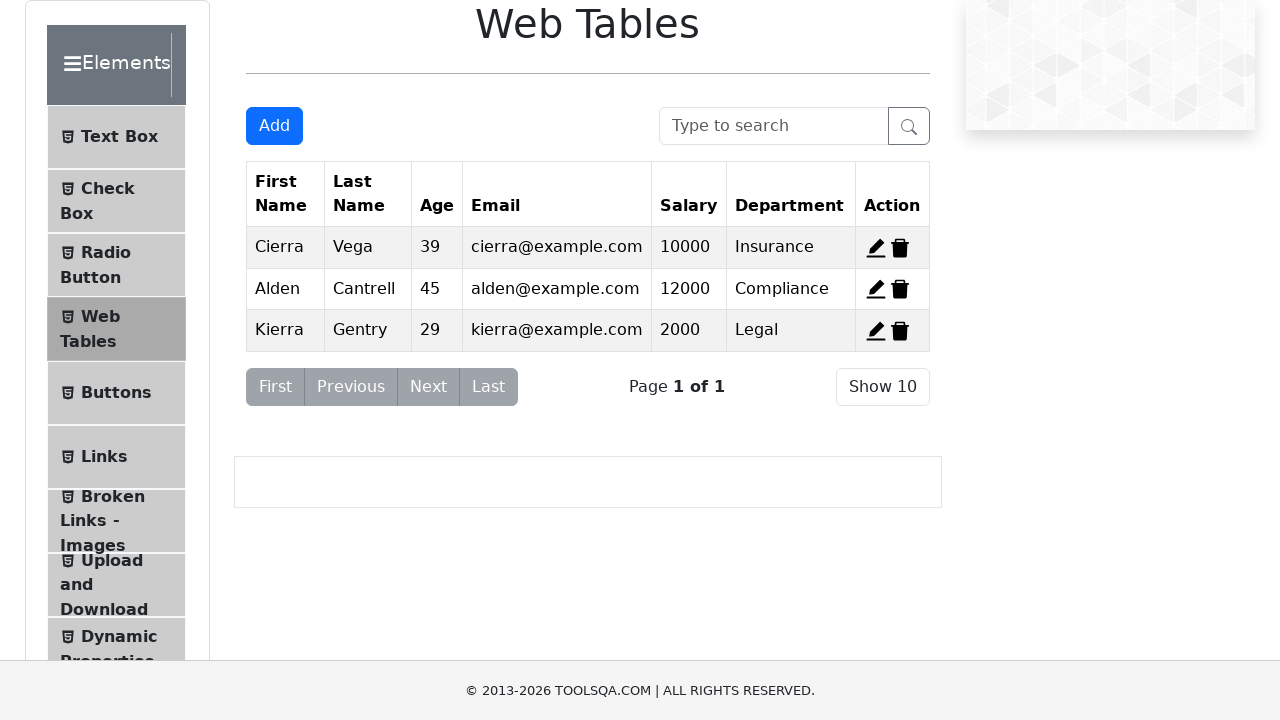

Web tables wrapper loaded and is visible
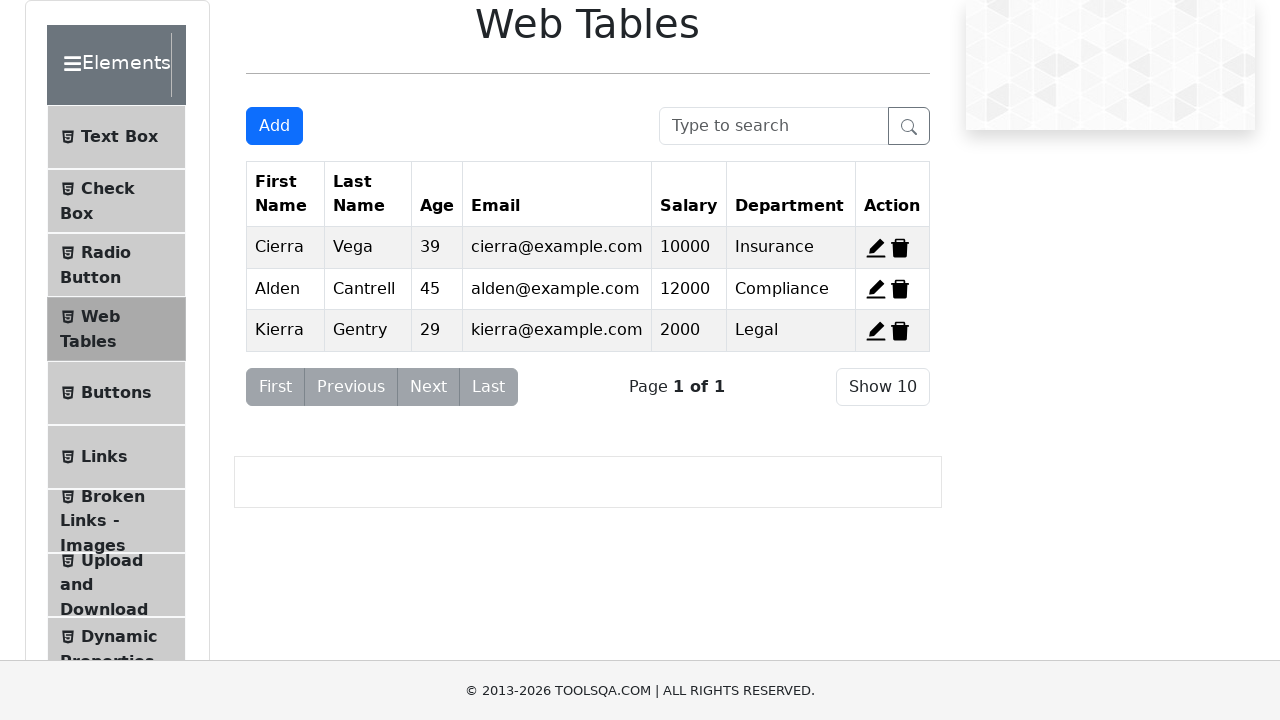

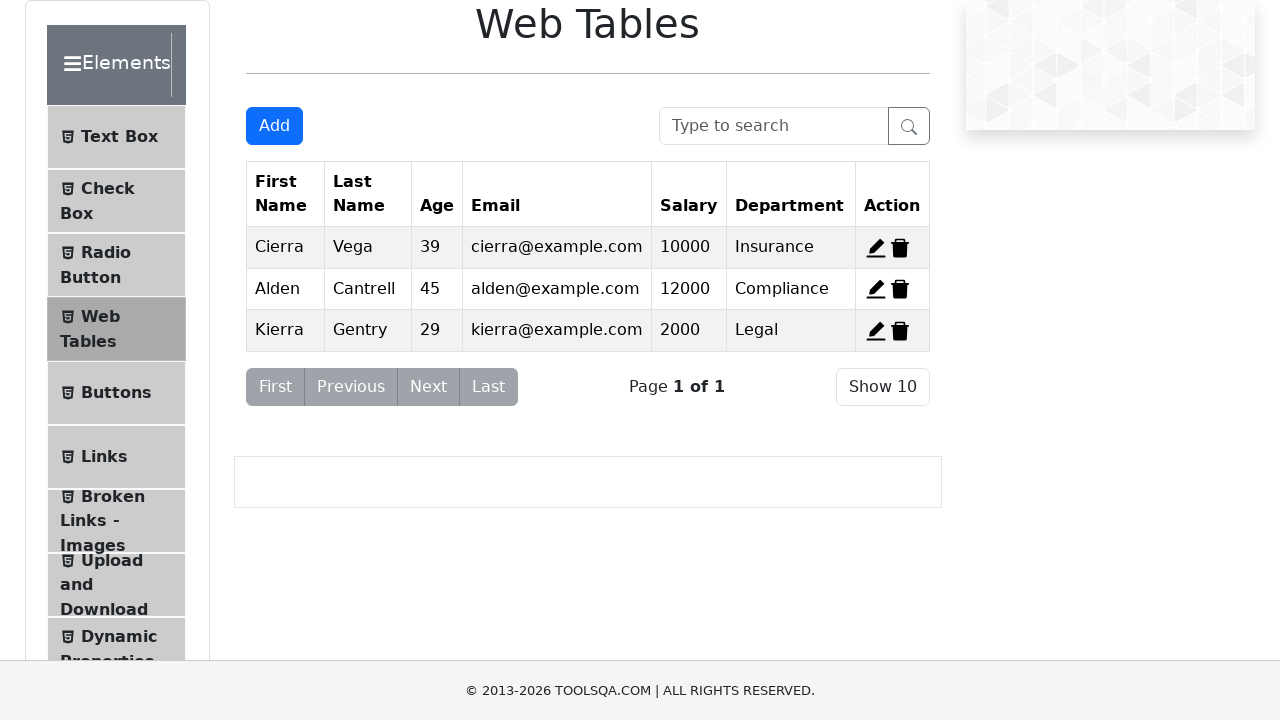